Tests the web table filter functionality by entering "Rice" in the search field and verifying that all displayed vegetable items contain "Rice" in their names.

Starting URL: https://rahulshettyacademy.com/seleniumPractise/#/offers

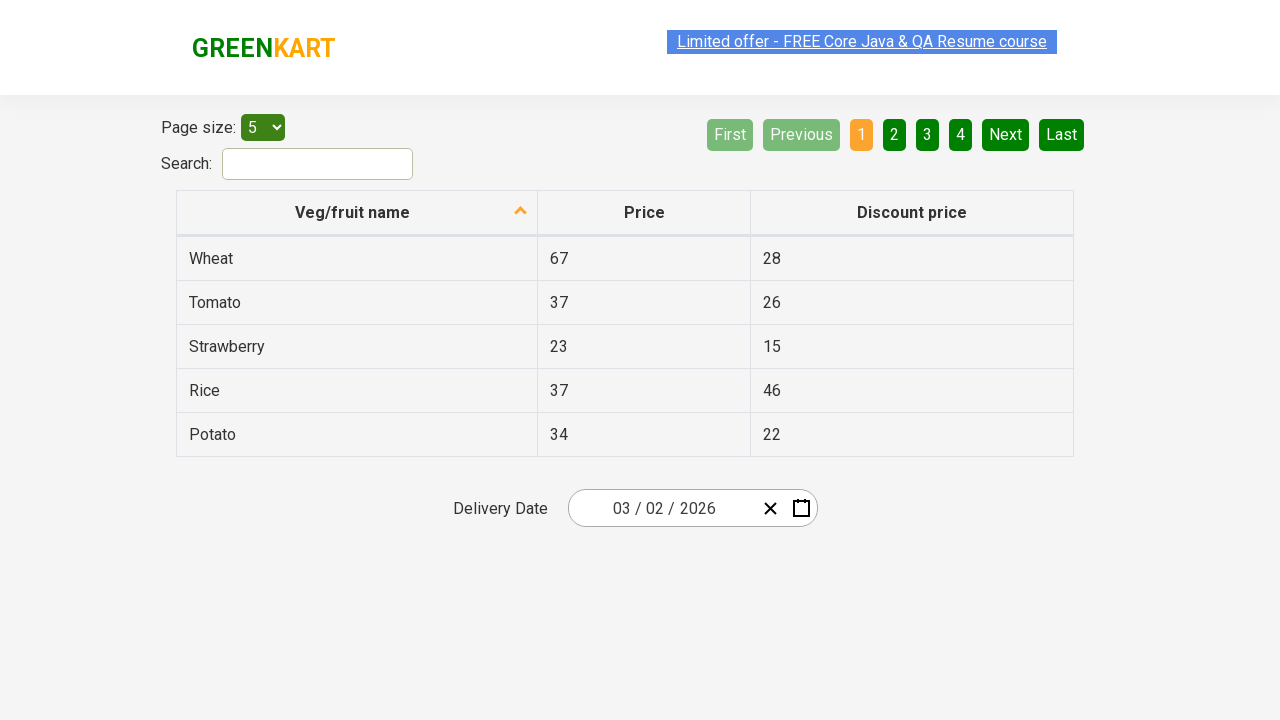

Filled search field with 'Rice' to filter web table on #search-field
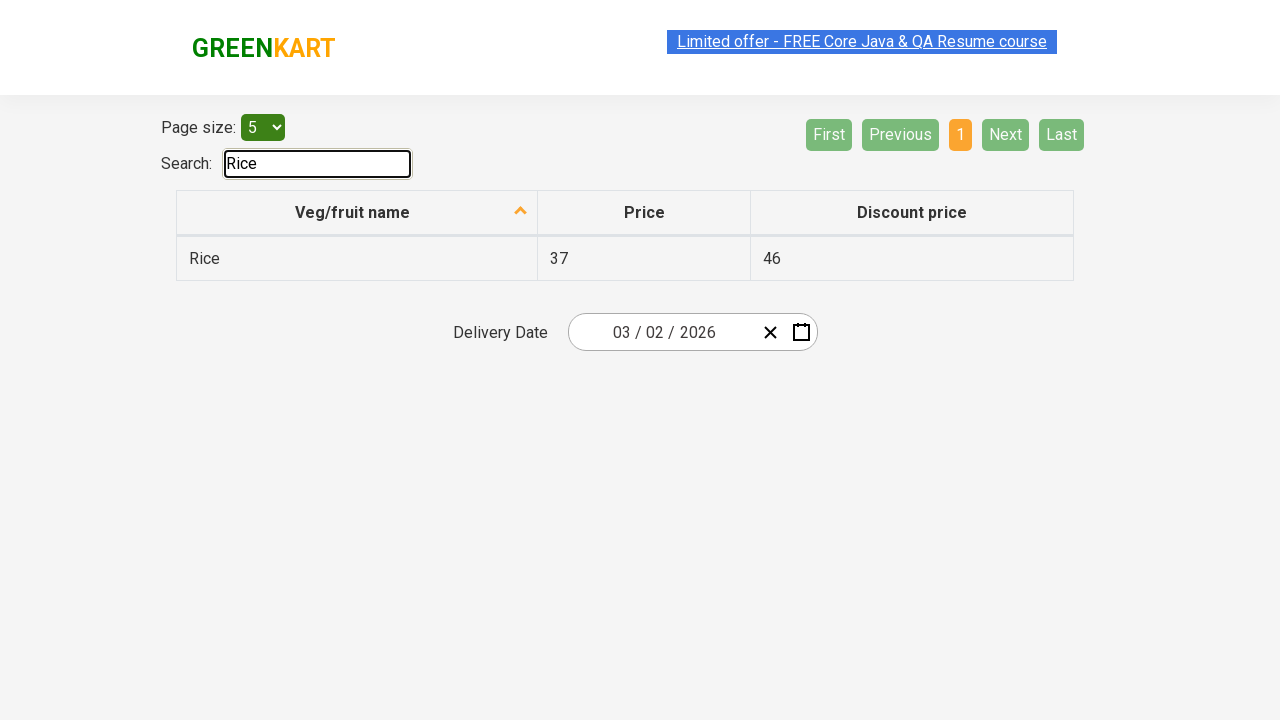

Waited 500ms for filter to apply to the table
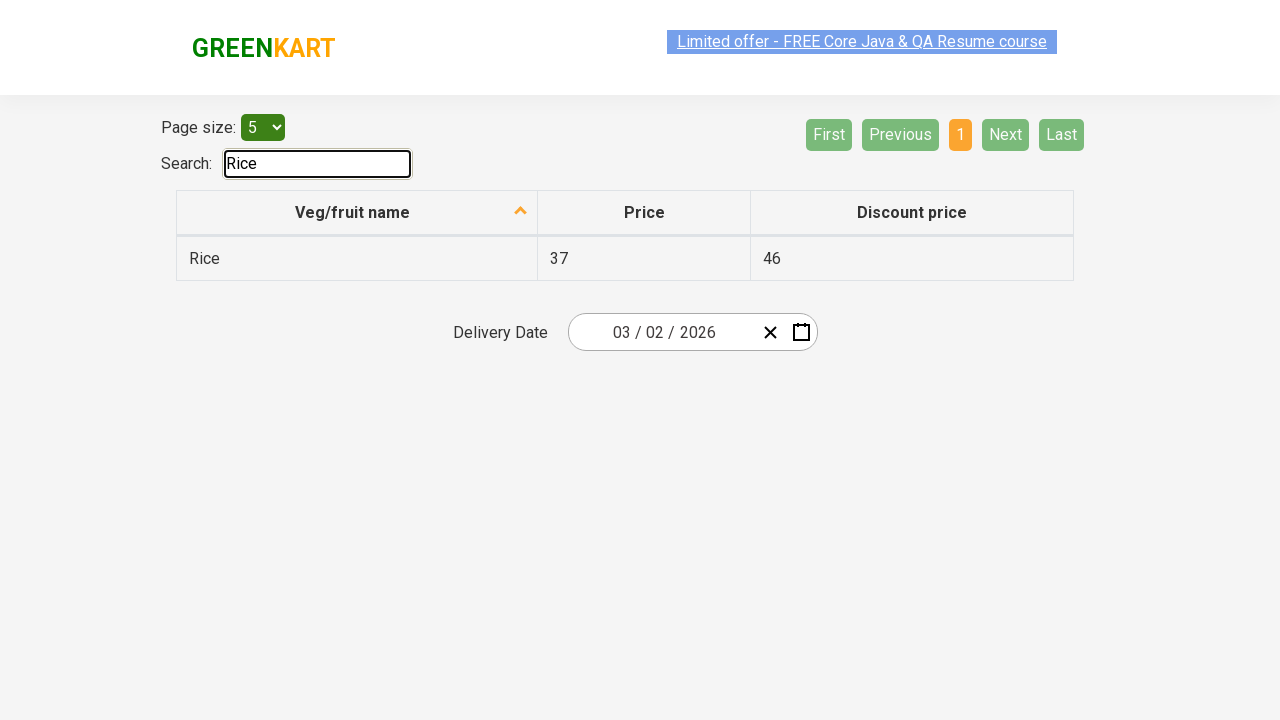

Retrieved all vegetable items from first column of filtered table
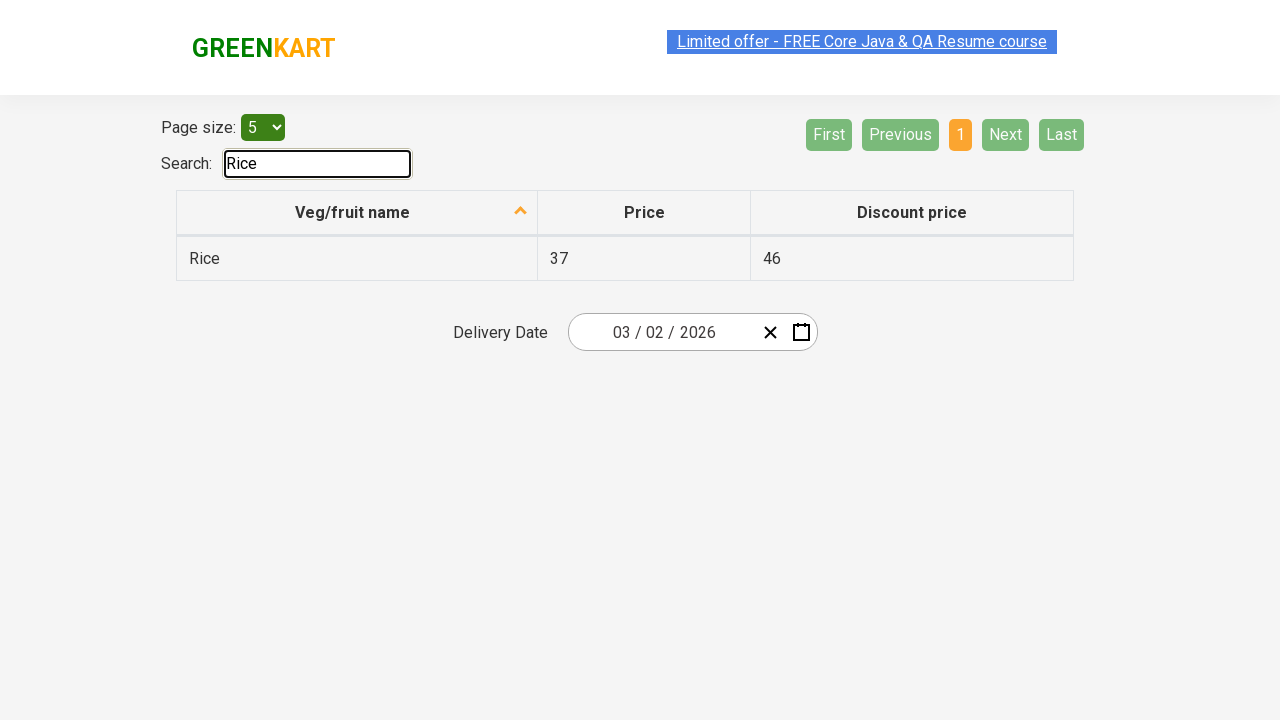

Verified vegetable item 'Rice' contains 'Rice'
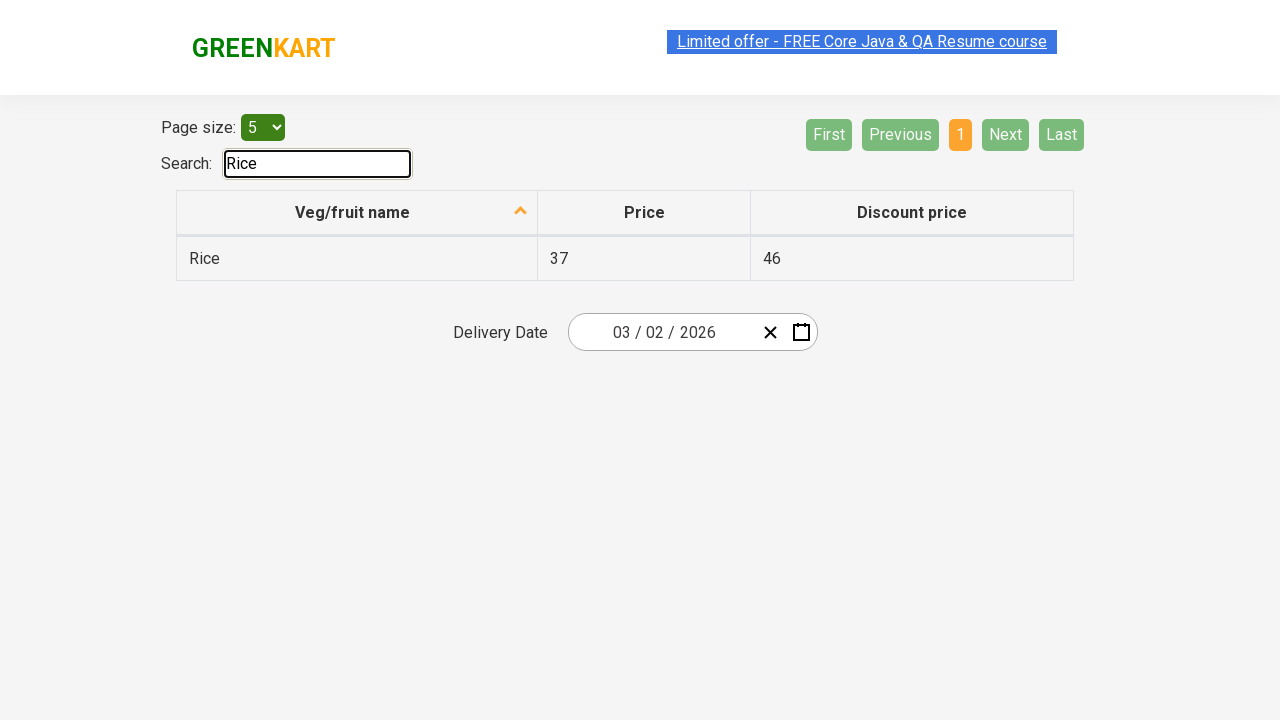

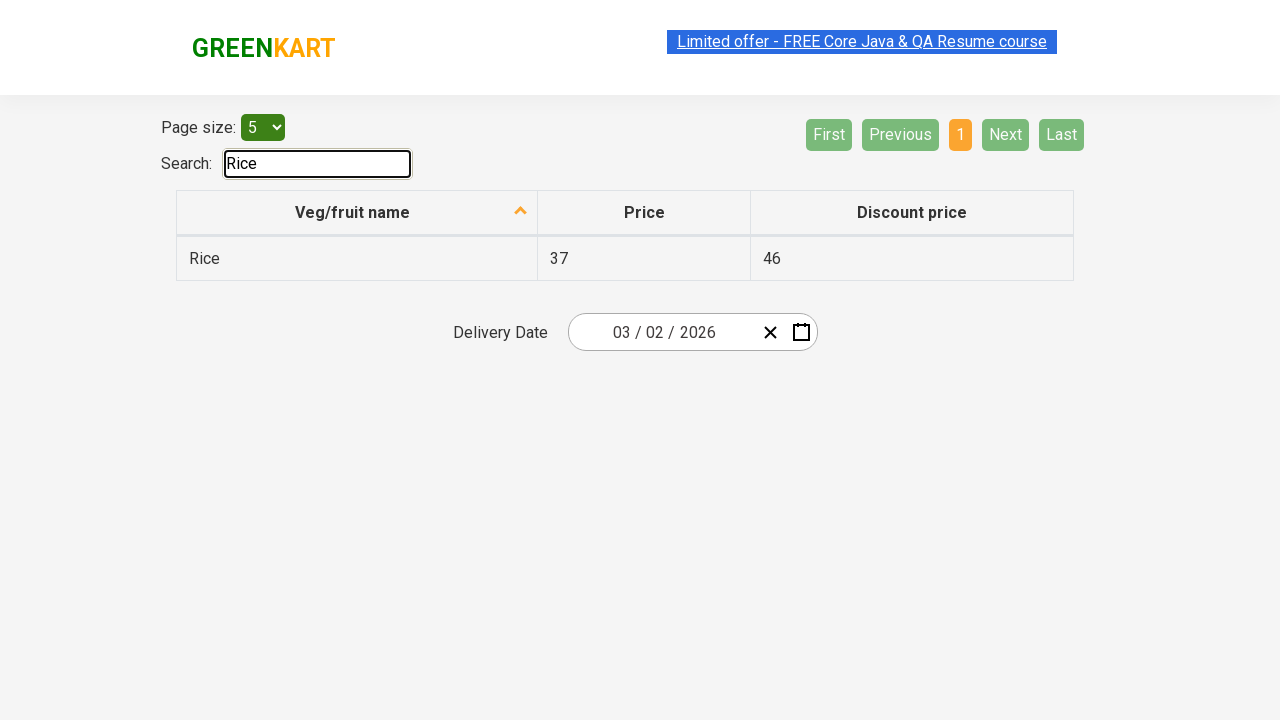